Tests basic browser navigation on GitHub by visiting the homepage, navigating to a user profile page, and using back/forward browser navigation

Starting URL: https://github.com

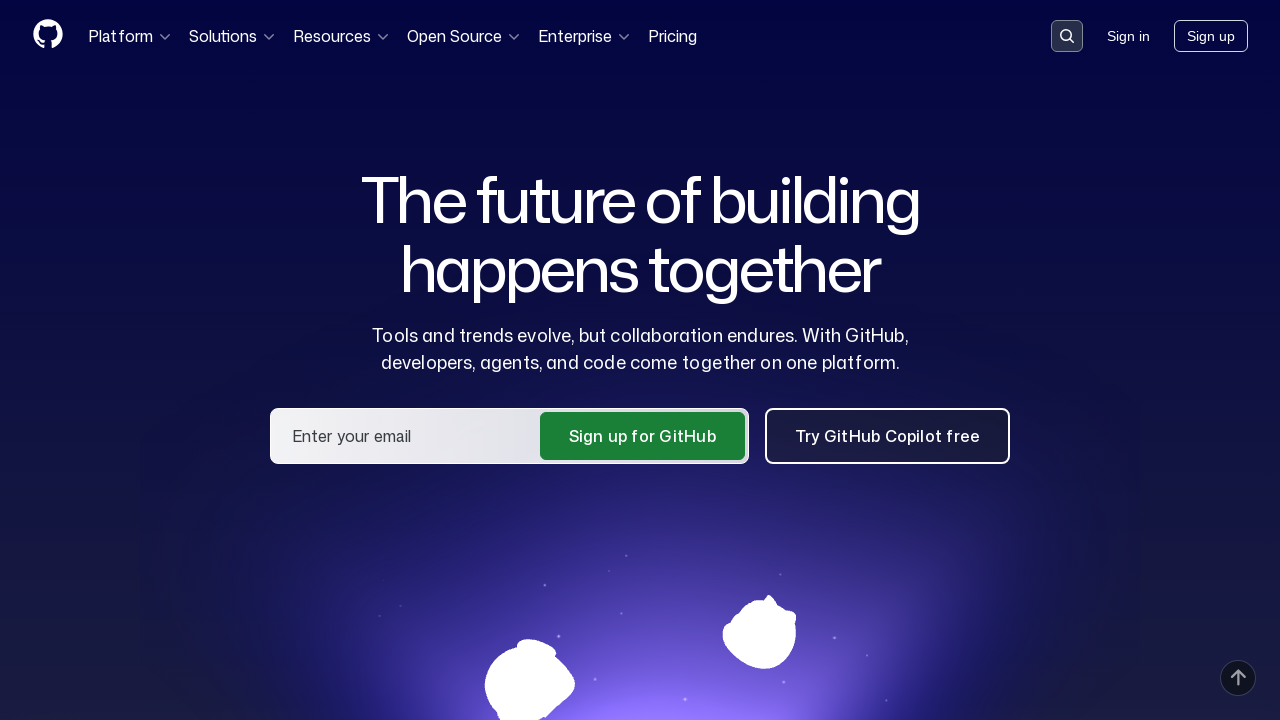

GitHub homepage loaded (domcontentloaded)
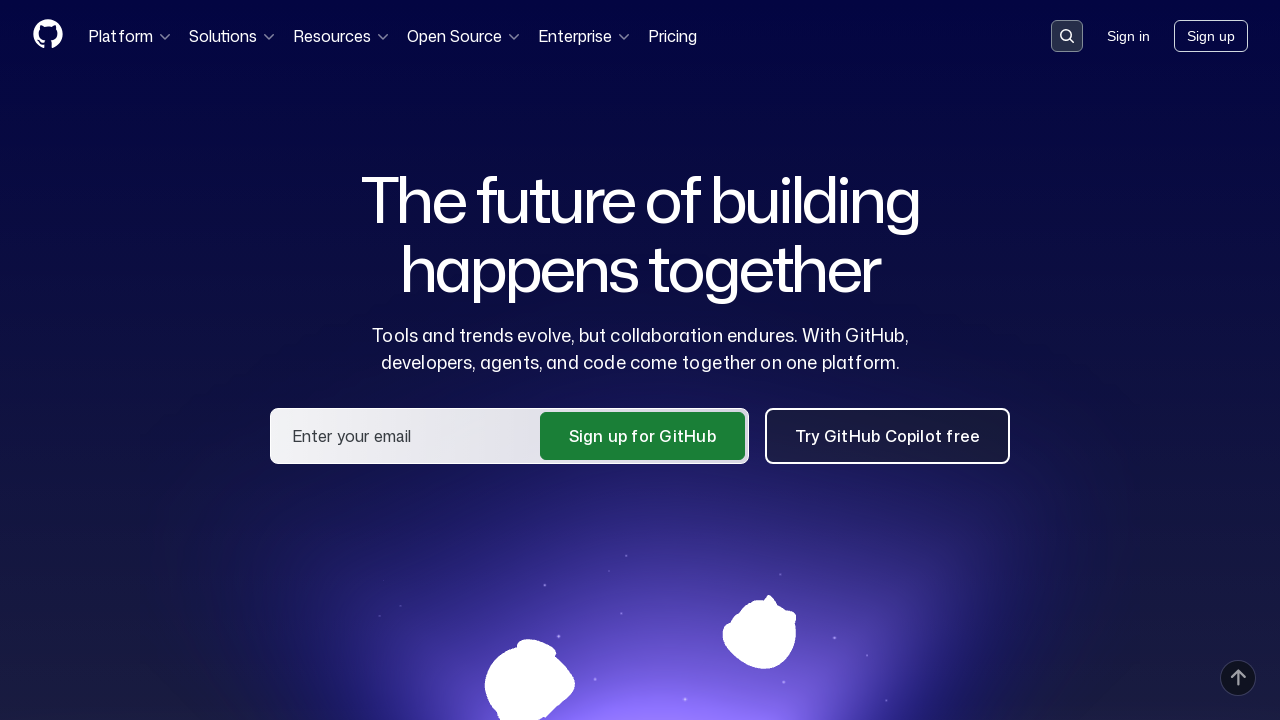

Navigated to user profile page (https://github.com/sadikturan)
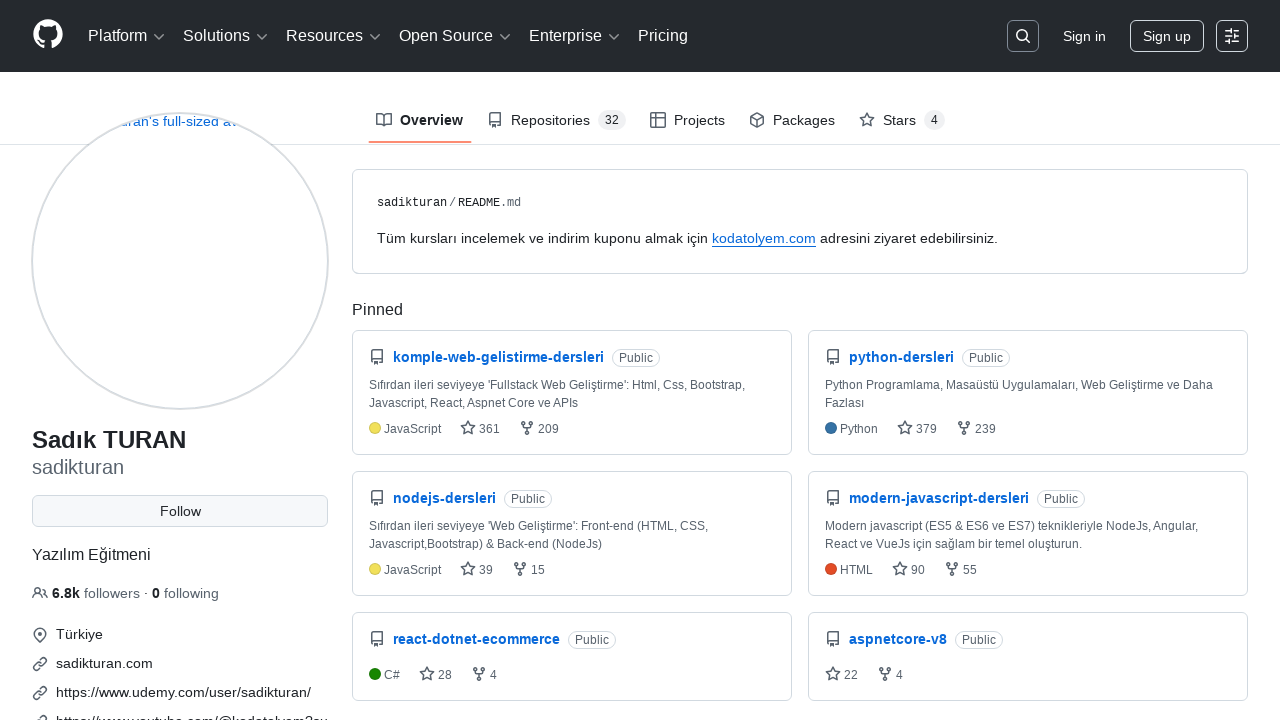

User profile page loaded (domcontentloaded)
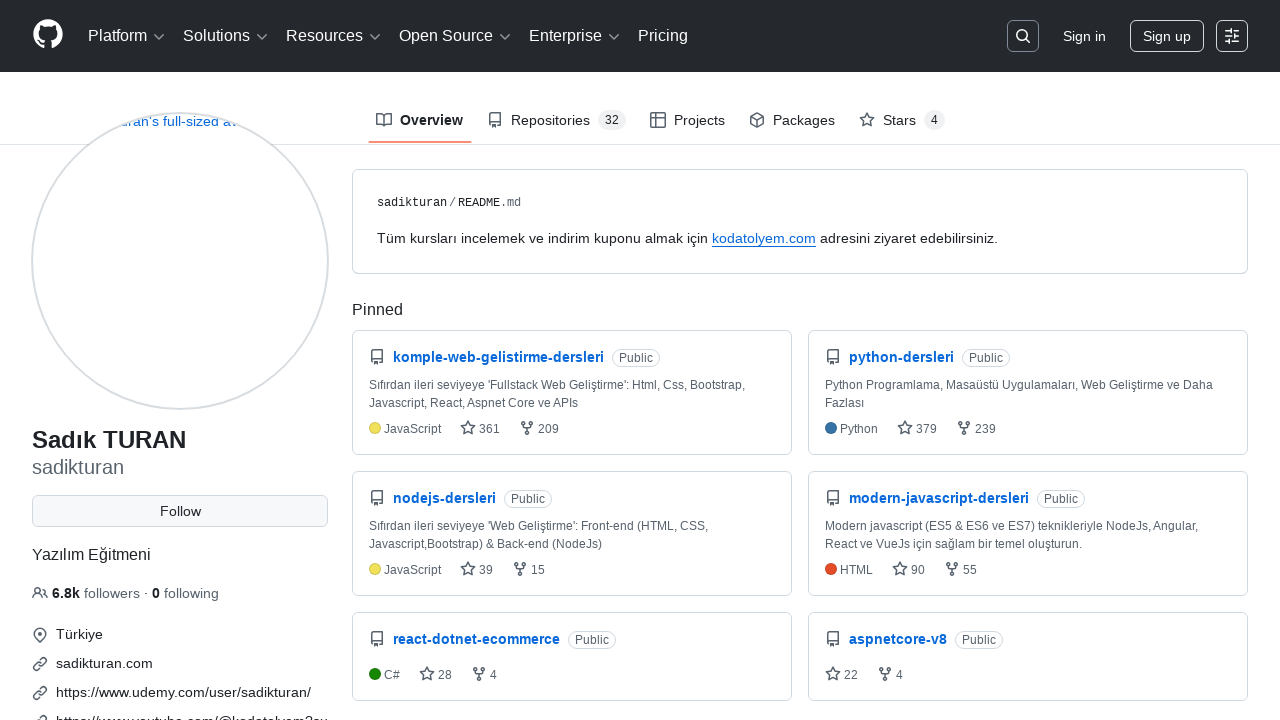

Navigated back to GitHub homepage using browser back button
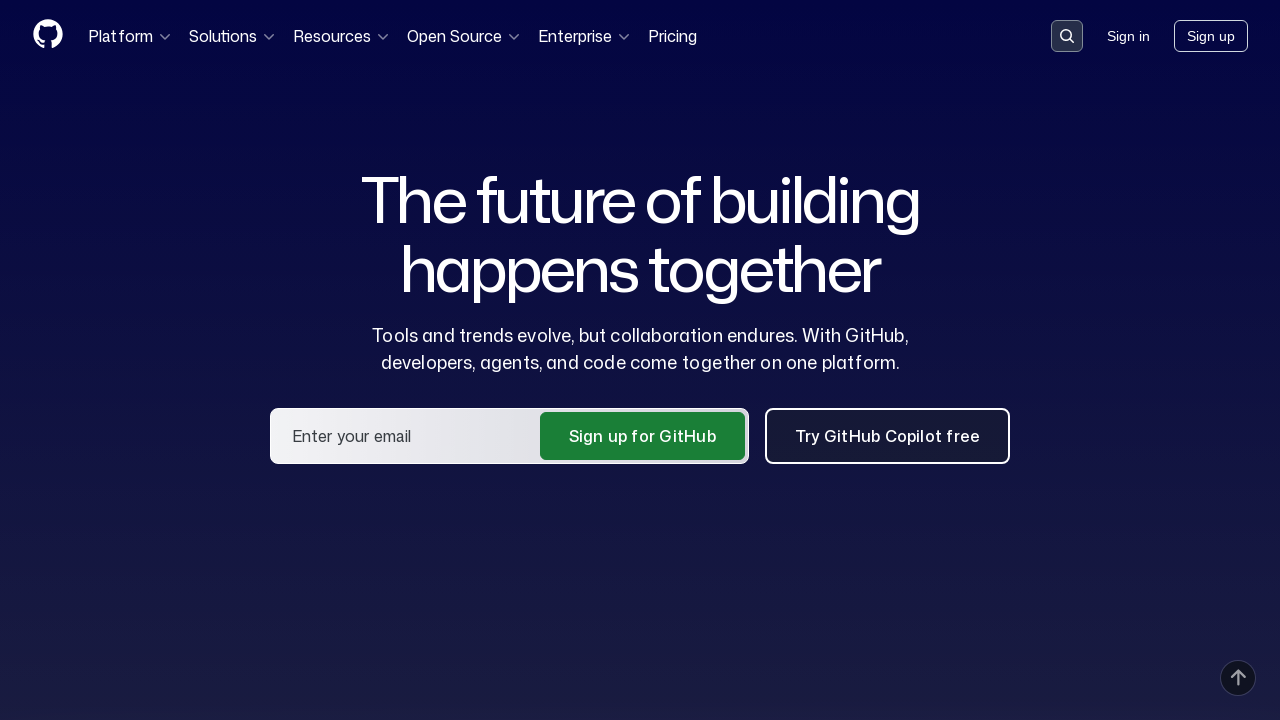

Navigated forward to user profile page using browser forward button
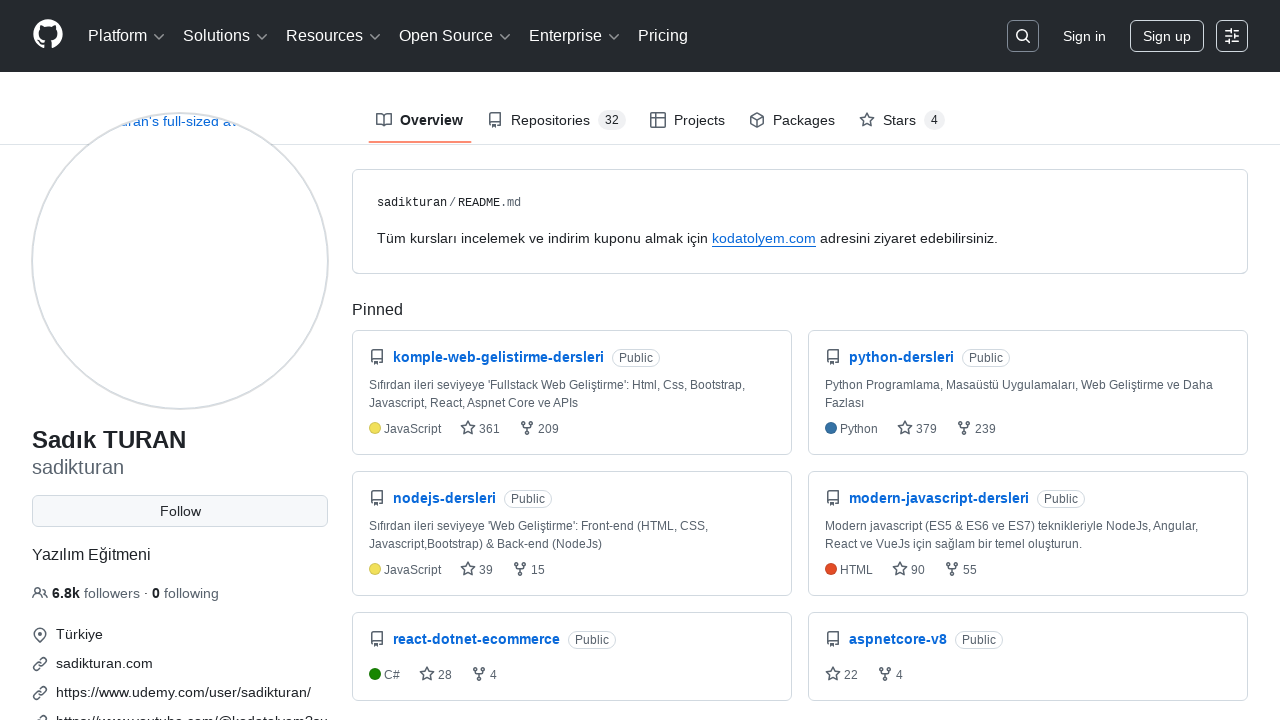

User profile page fully loaded after forward navigation
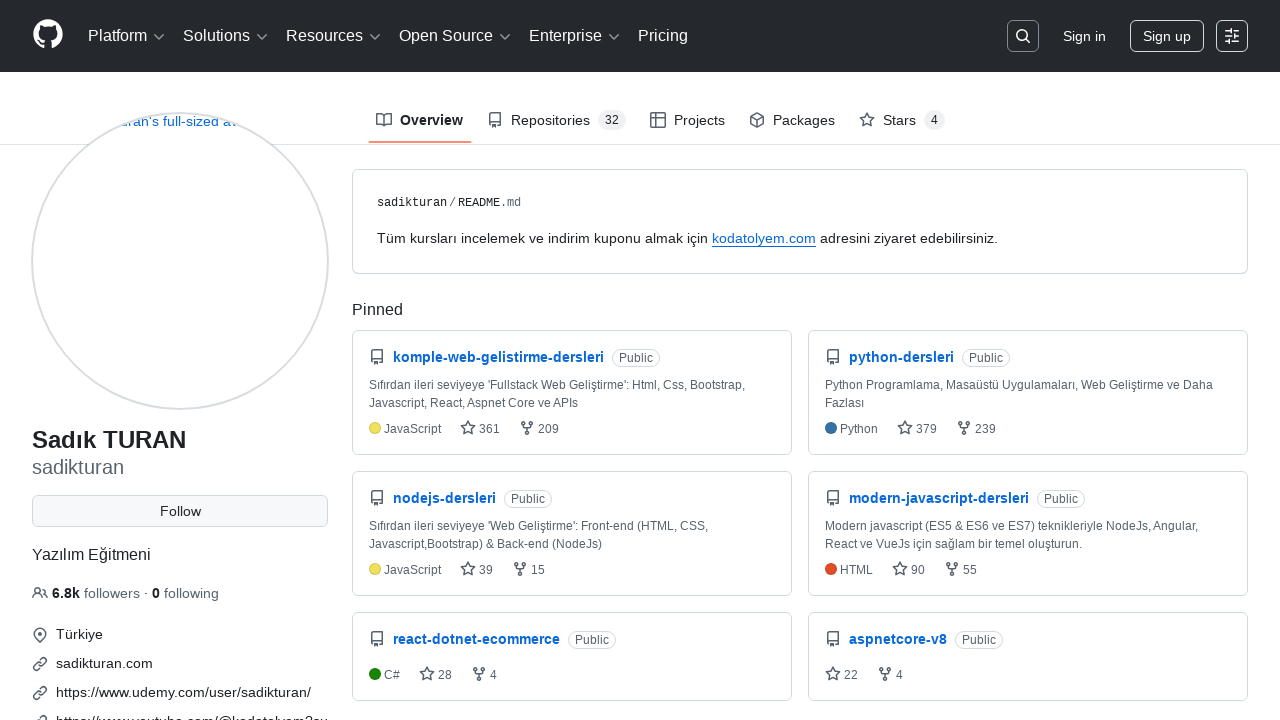

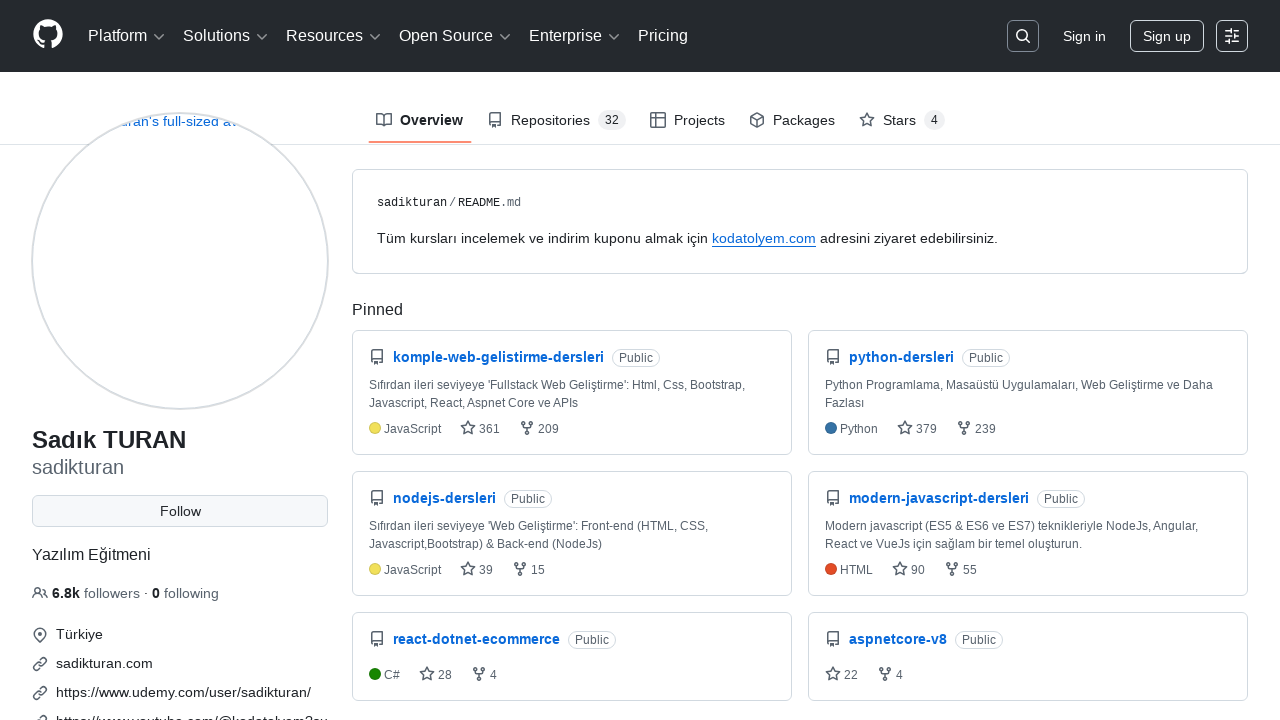